Tests a practice form by filling out name, email, password fields, checking a checkbox, selecting from a dropdown, choosing a radio button, entering a date, and submitting the form.

Starting URL: https://rahulshettyacademy.com/angularpractice/

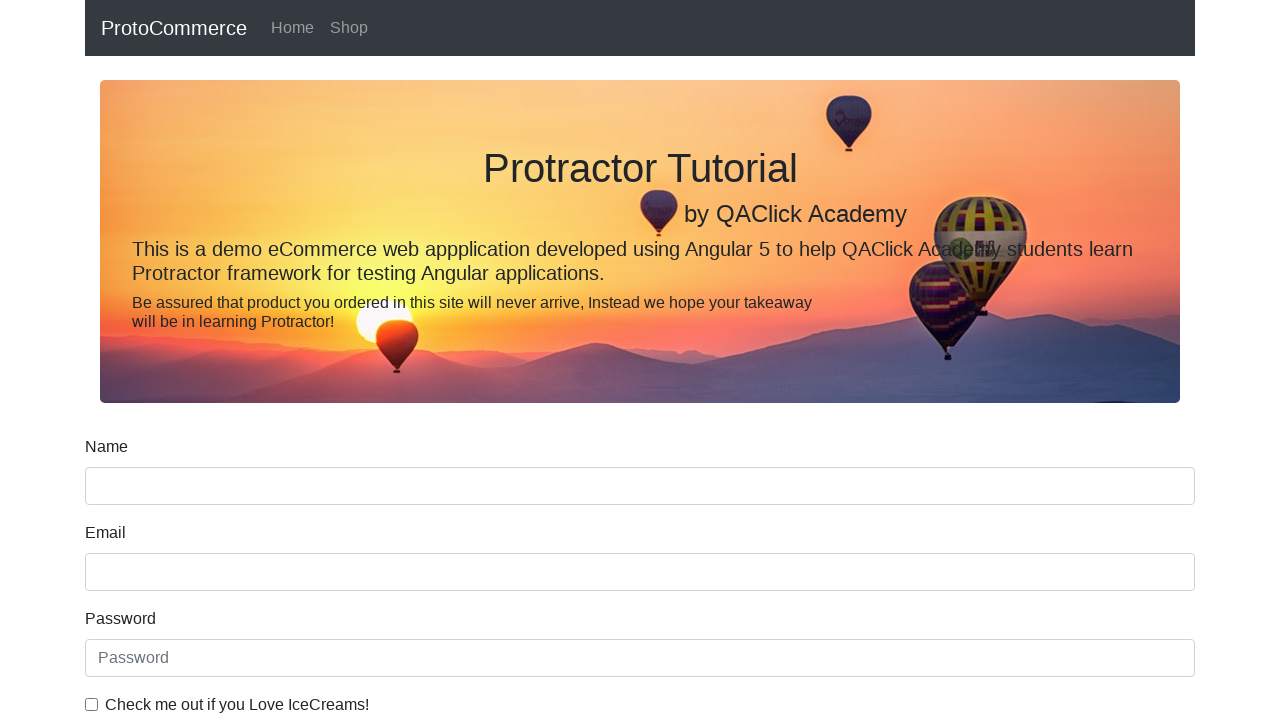

Filled name field with 'Max' on input[name='name']
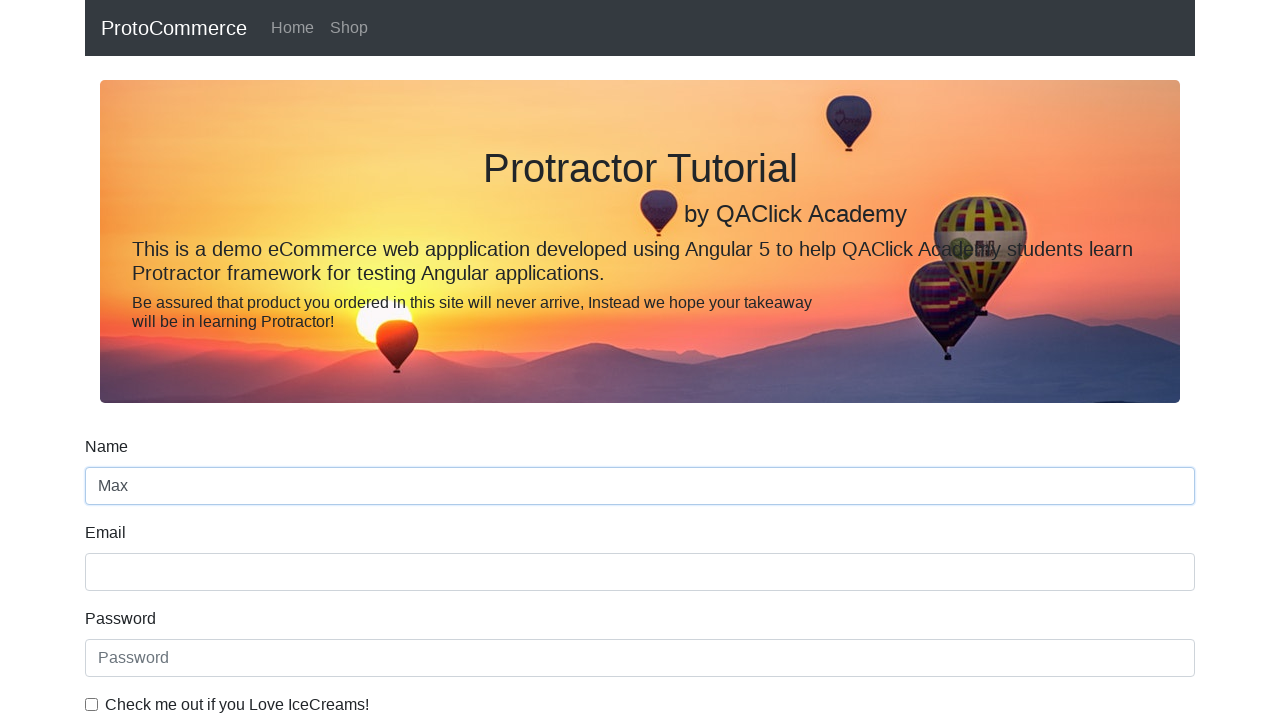

Filled email field with 'test@test.com' on input[name='email']
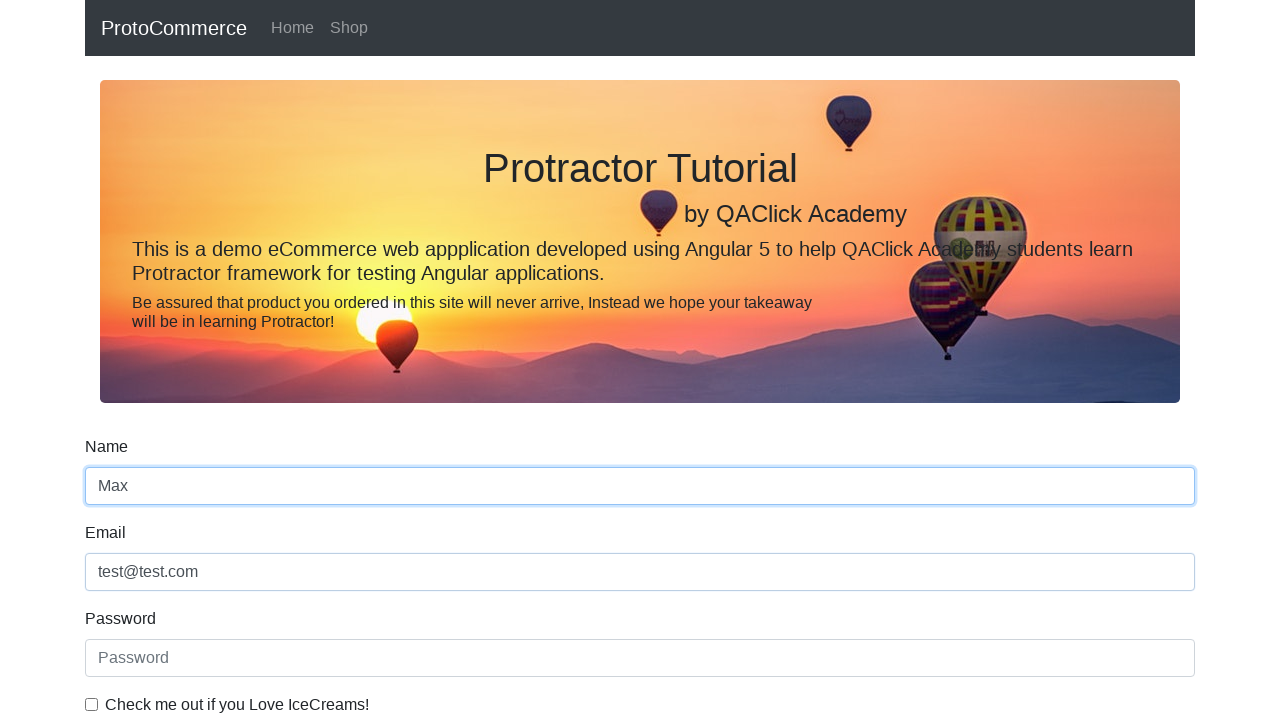

Filled password field with 'qwerty' on #exampleInputPassword1
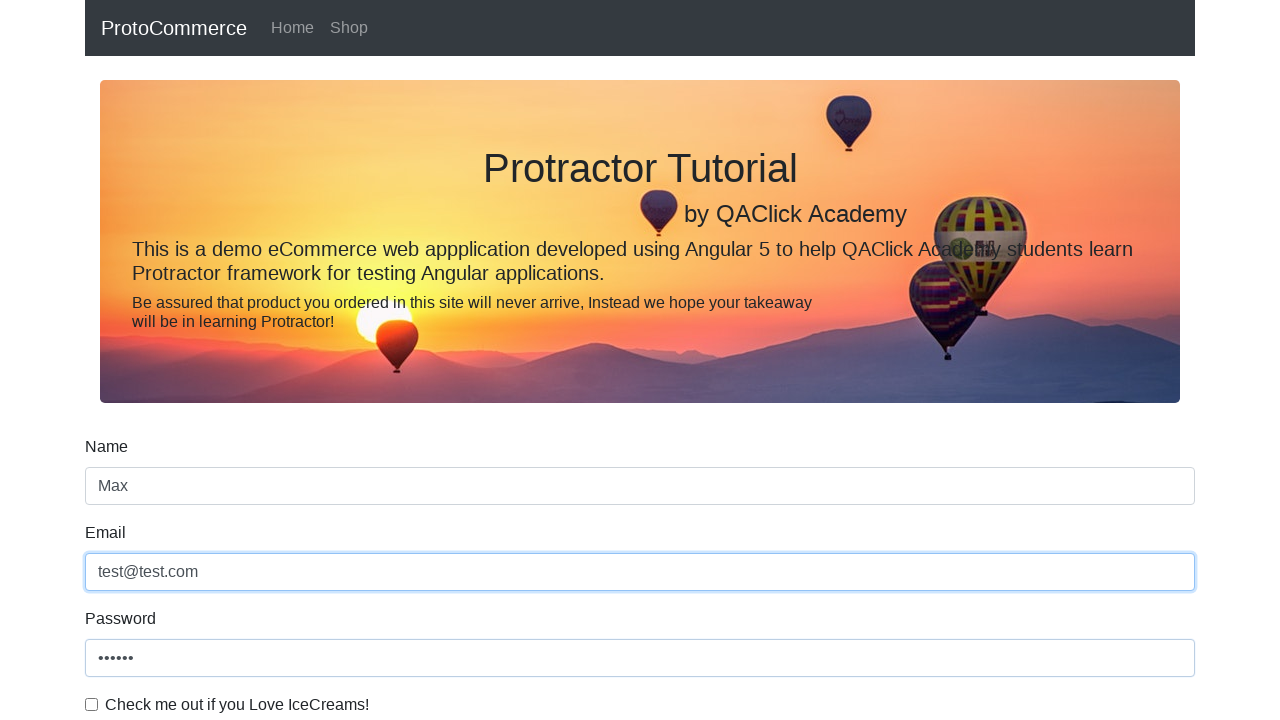

Checked the checkbox for agreement at (92, 704) on #exampleCheck1
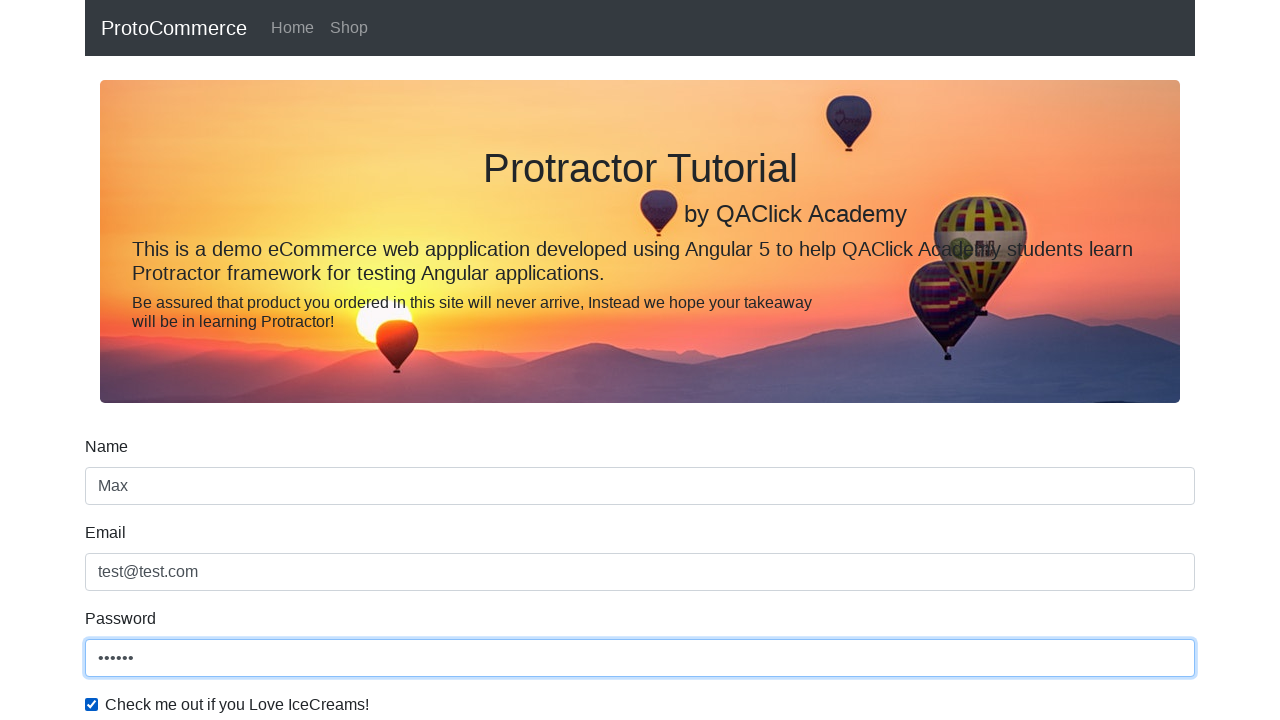

Selected 'Female' from the dropdown on #exampleFormControlSelect1
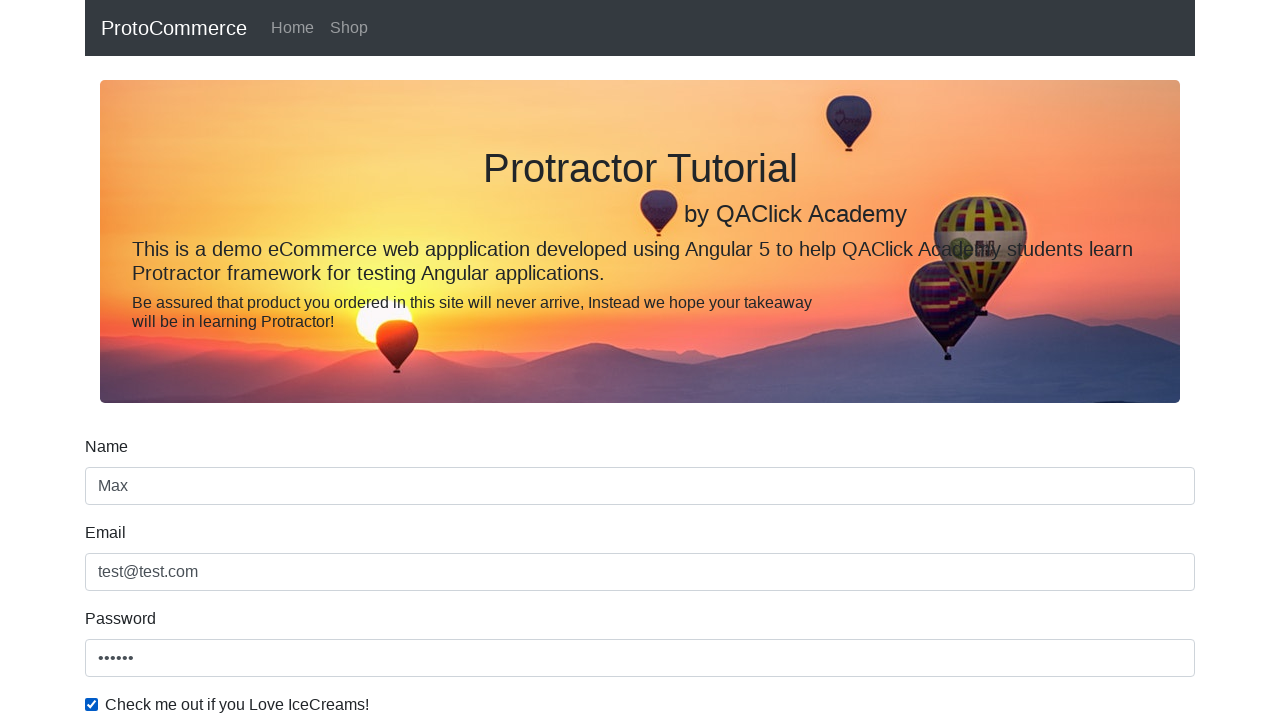

Clicked radio button option1 at (238, 360) on input[value='option1']
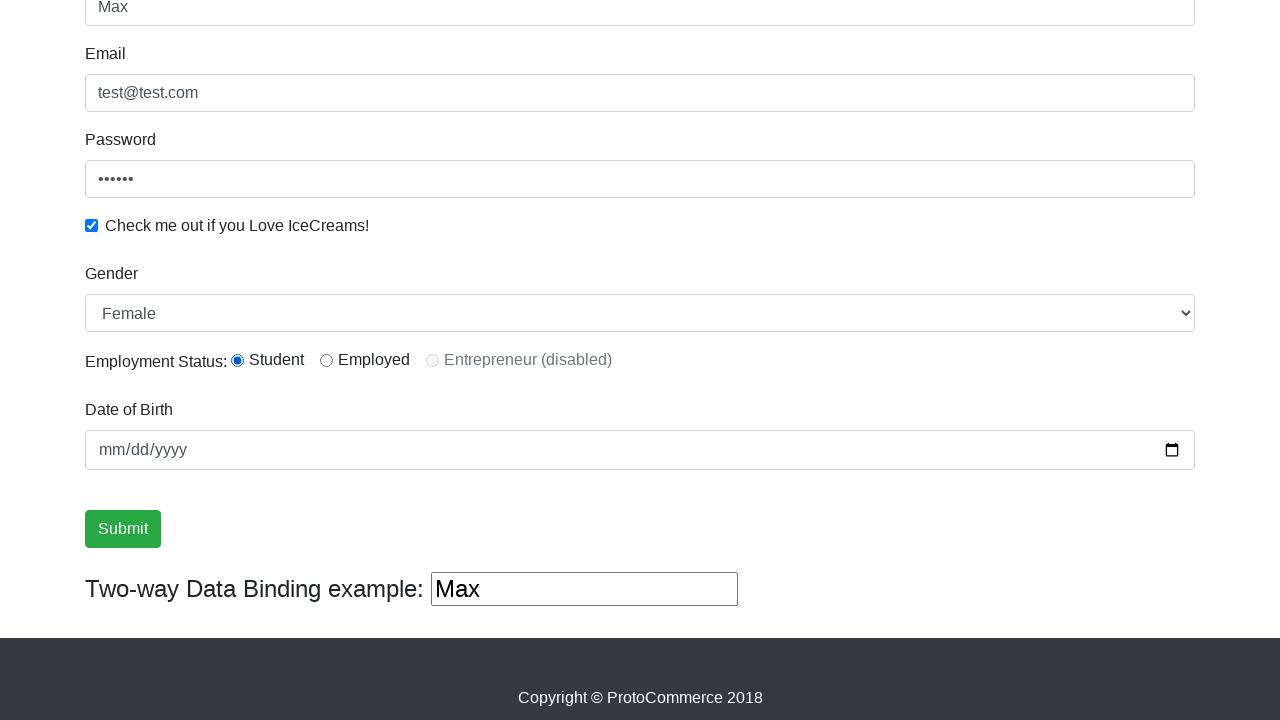

Entered birthday date '1991-10-16' on input[name='bday']
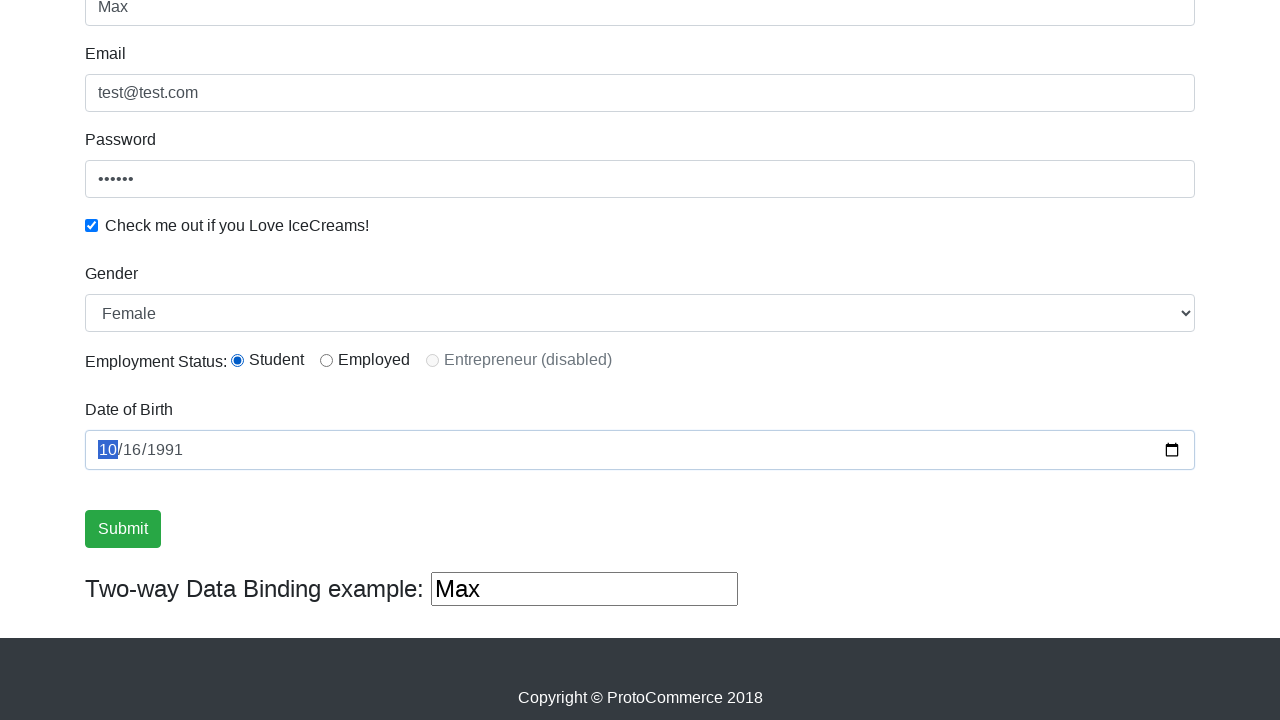

Clicked the Submit button at (123, 529) on input[value='Submit']
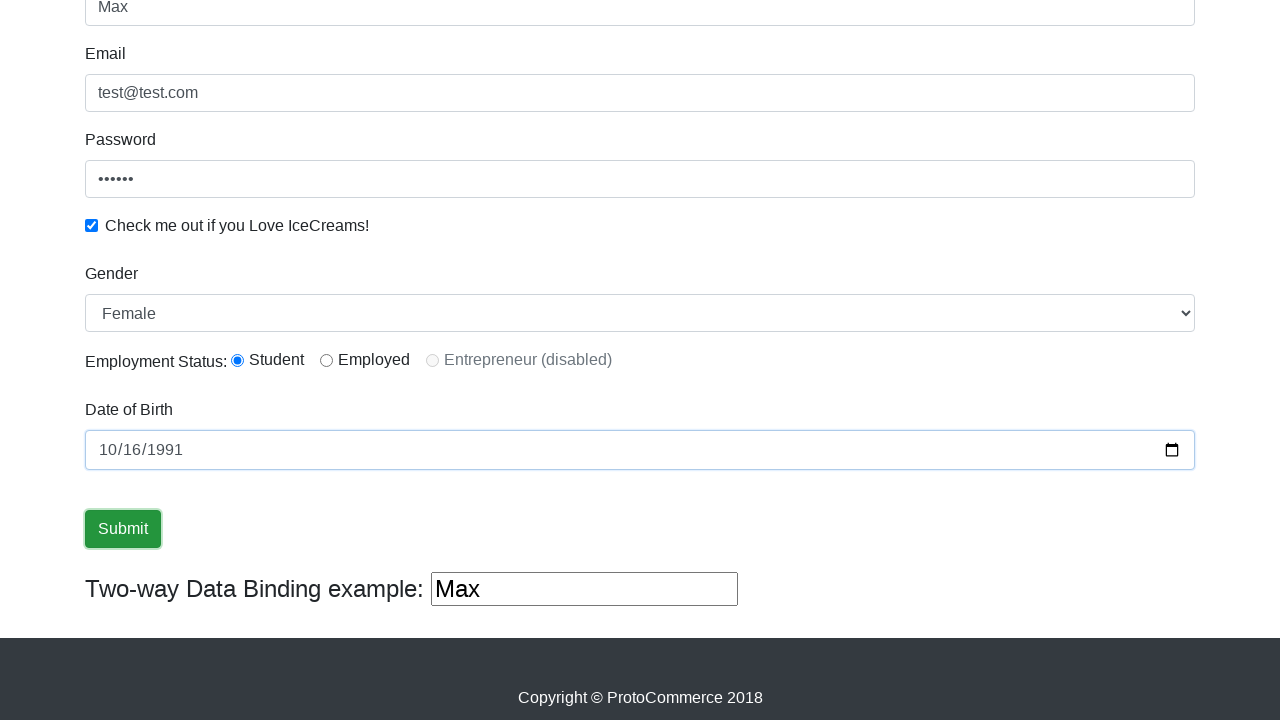

Success message appeared confirming form submission
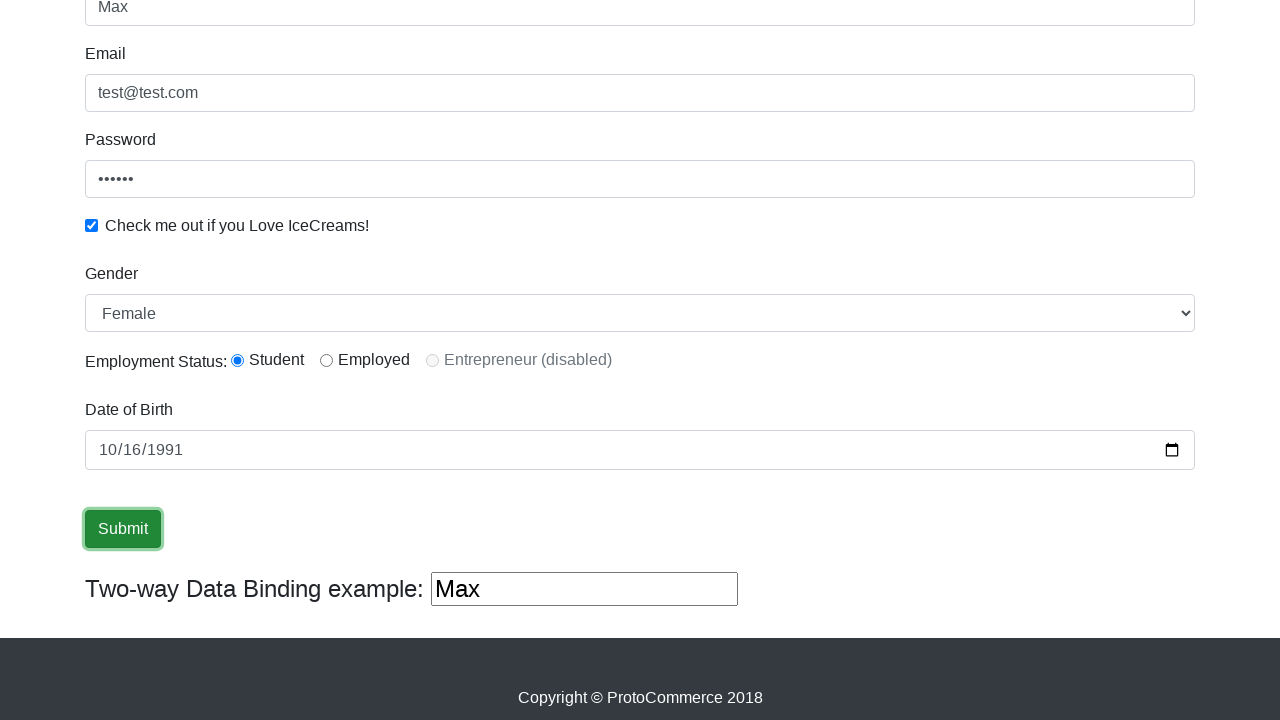

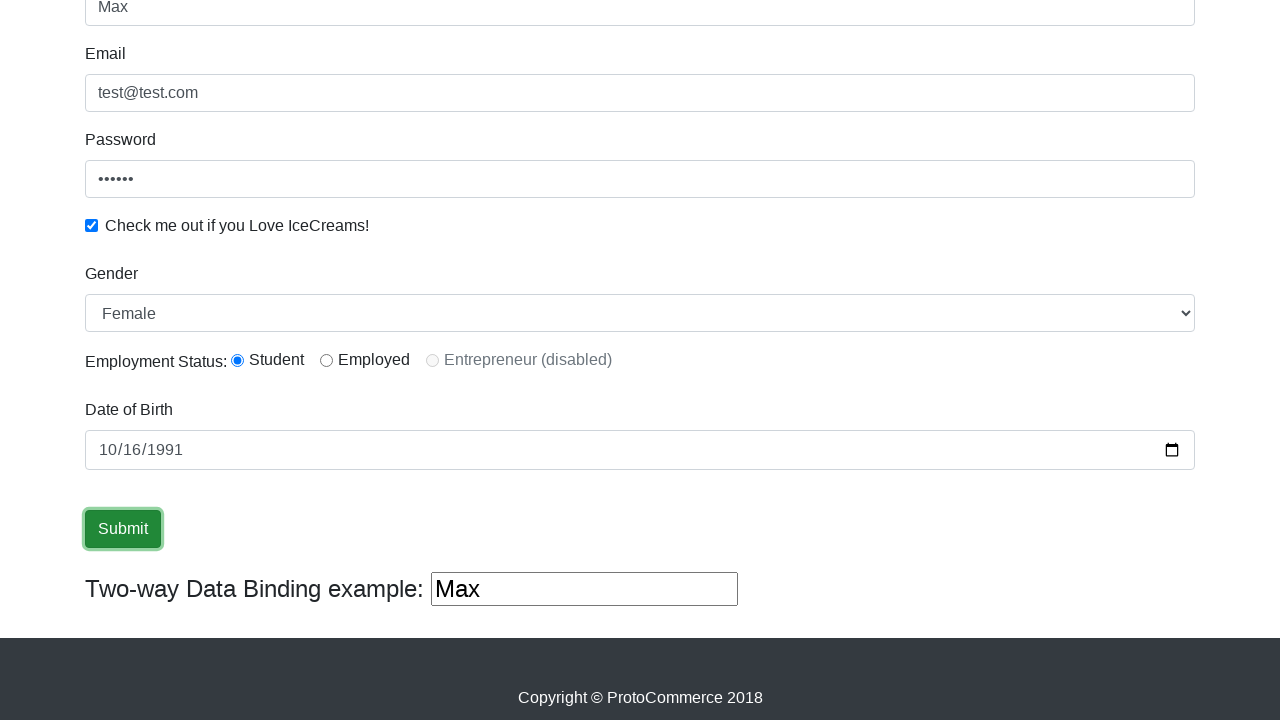